Tests the jQuery UI resizable widget by switching to the iframe and performing a drag action on the resize handle to resize the element

Starting URL: https://jqueryui.com/resizable/

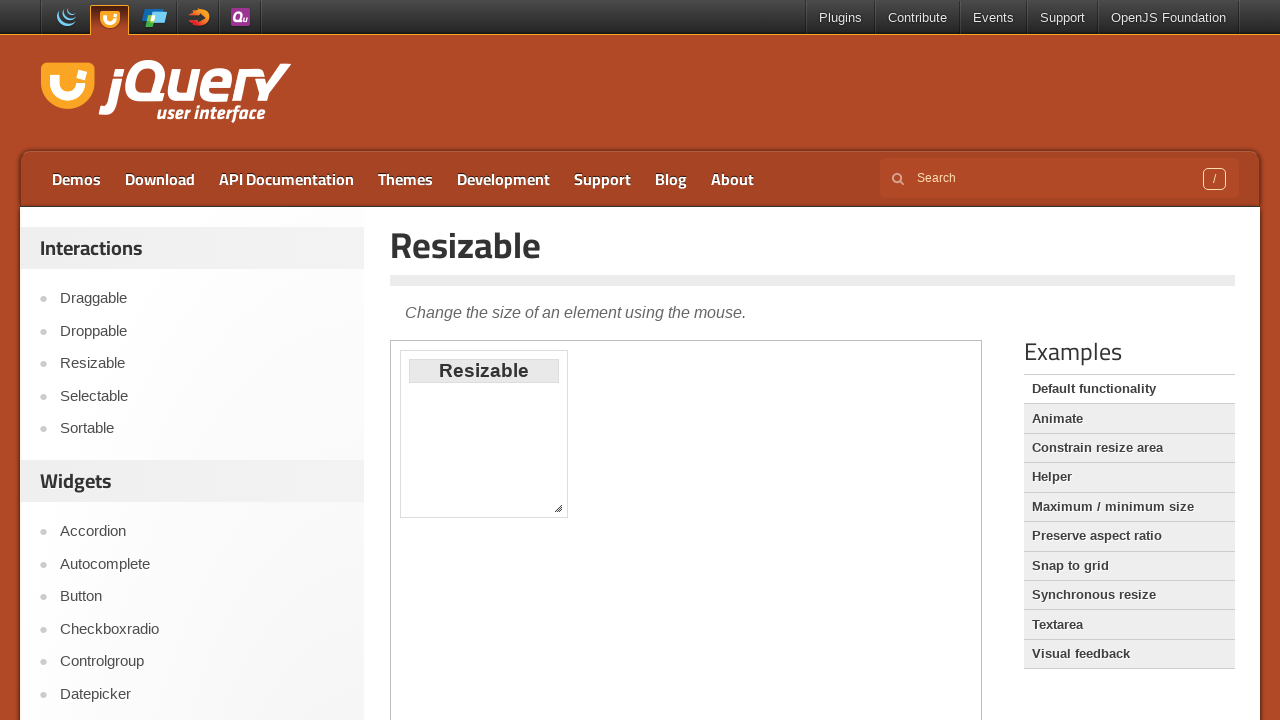

Located iframe containing resizable widget
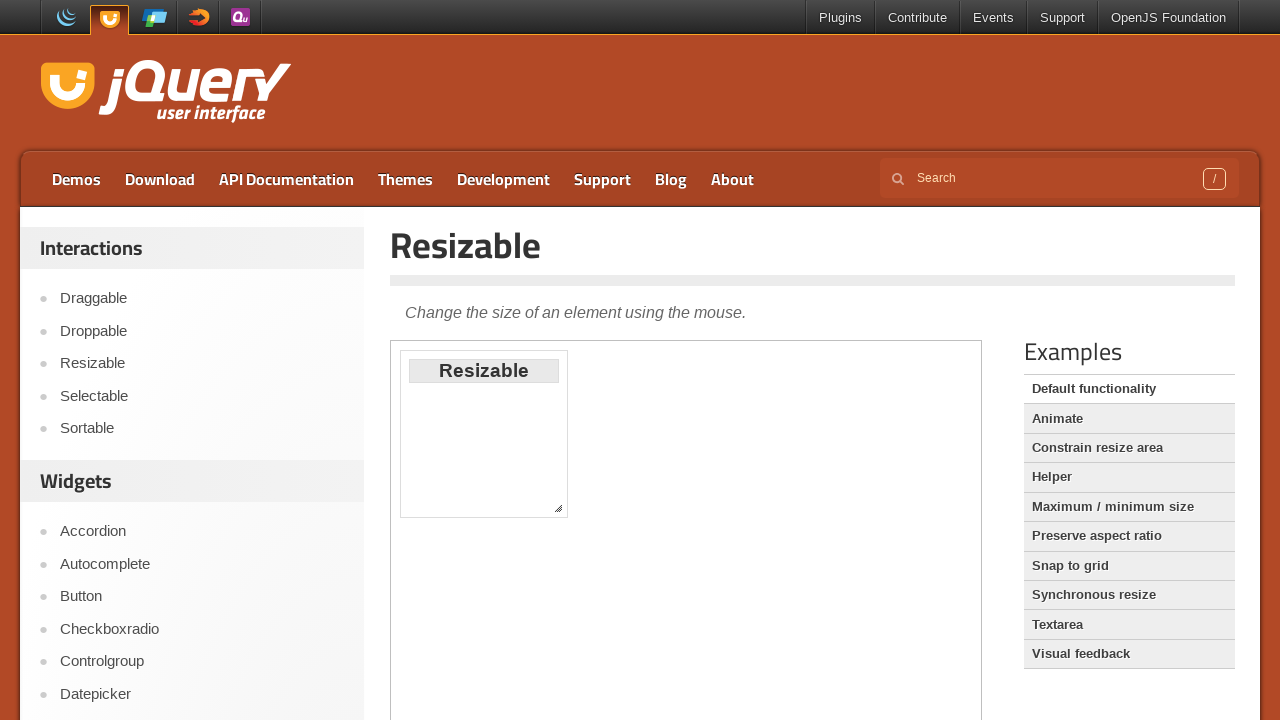

Located resize handle at bottom-right corner of resizable element
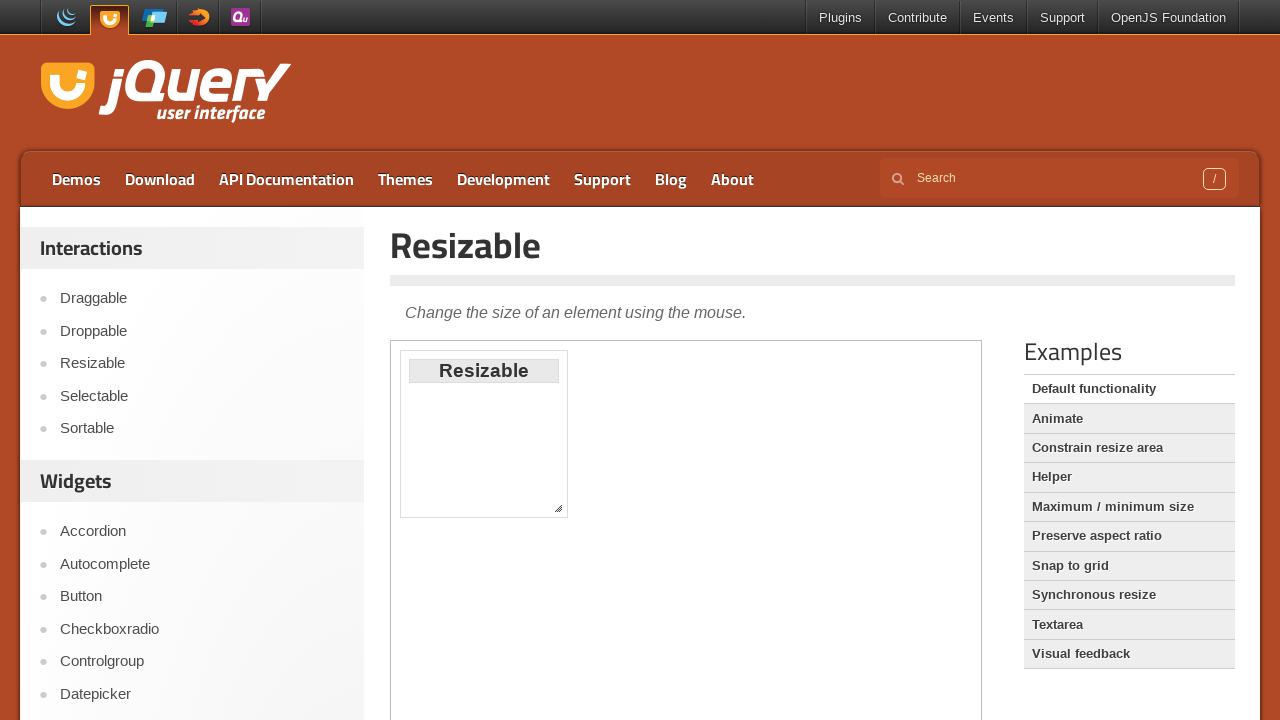

Retrieved bounding box coordinates of resize handle
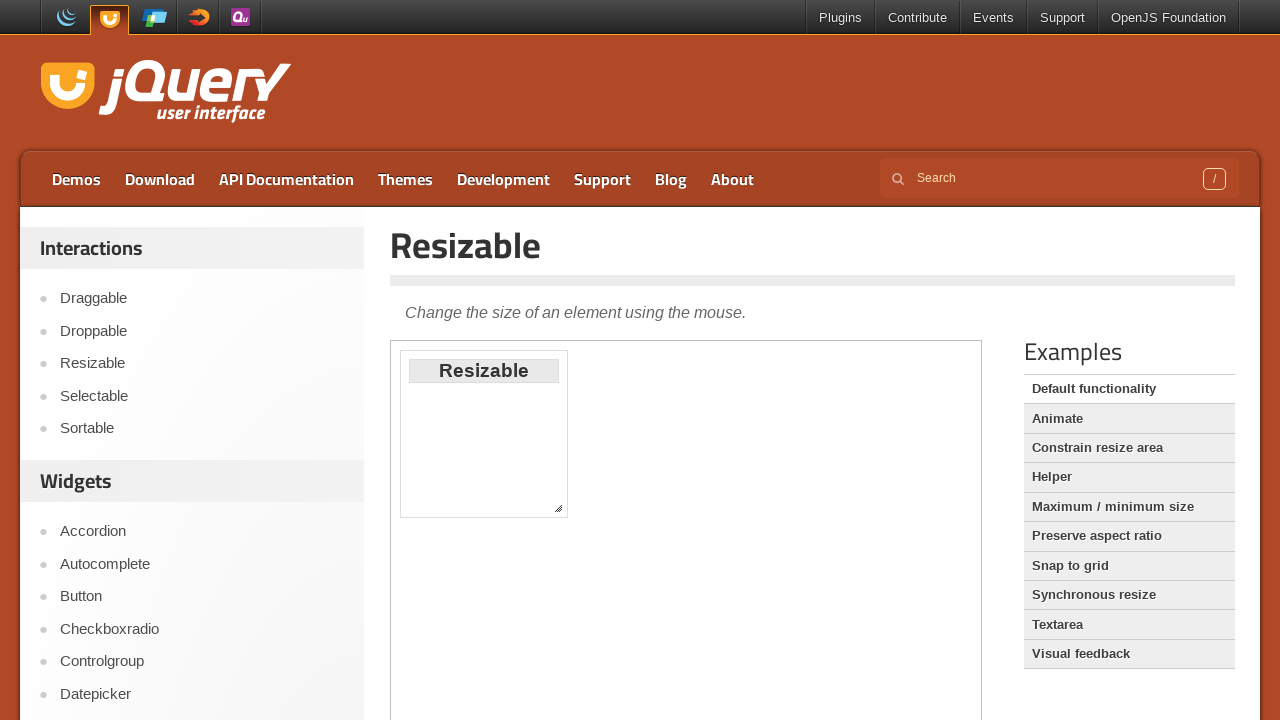

Moved mouse to center of resize handle at (558, 508)
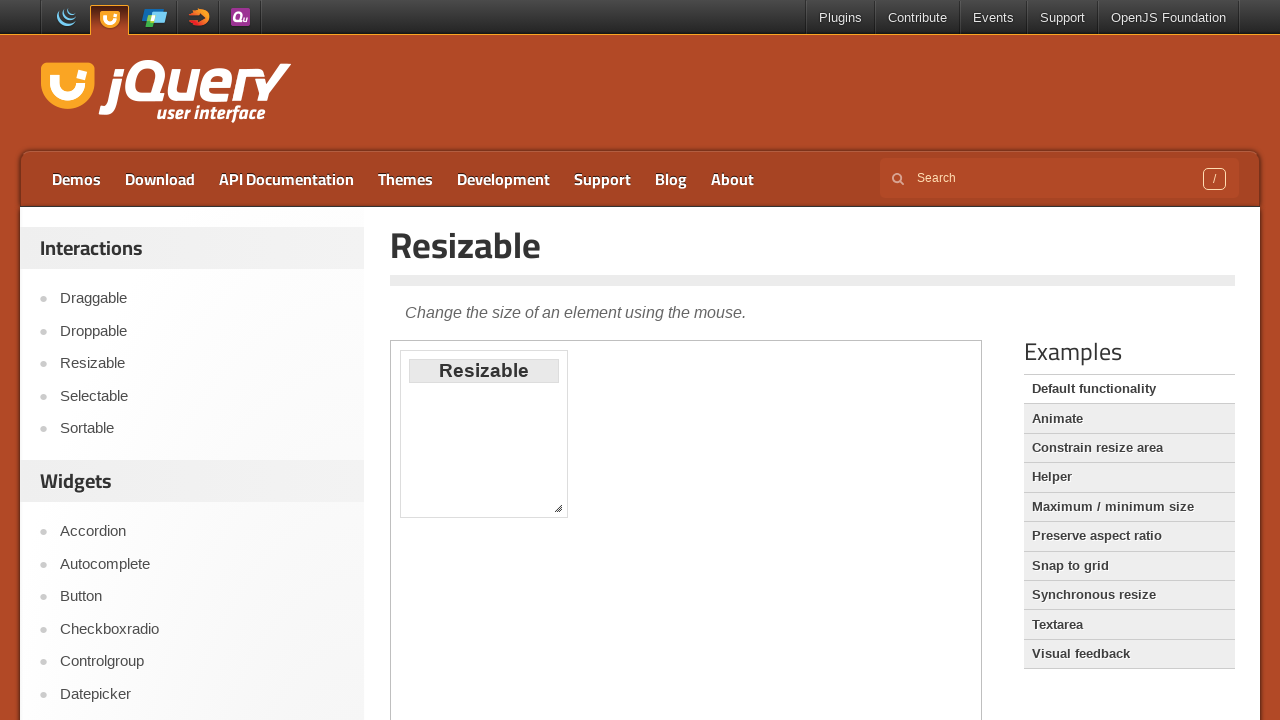

Pressed mouse button down on resize handle at (558, 508)
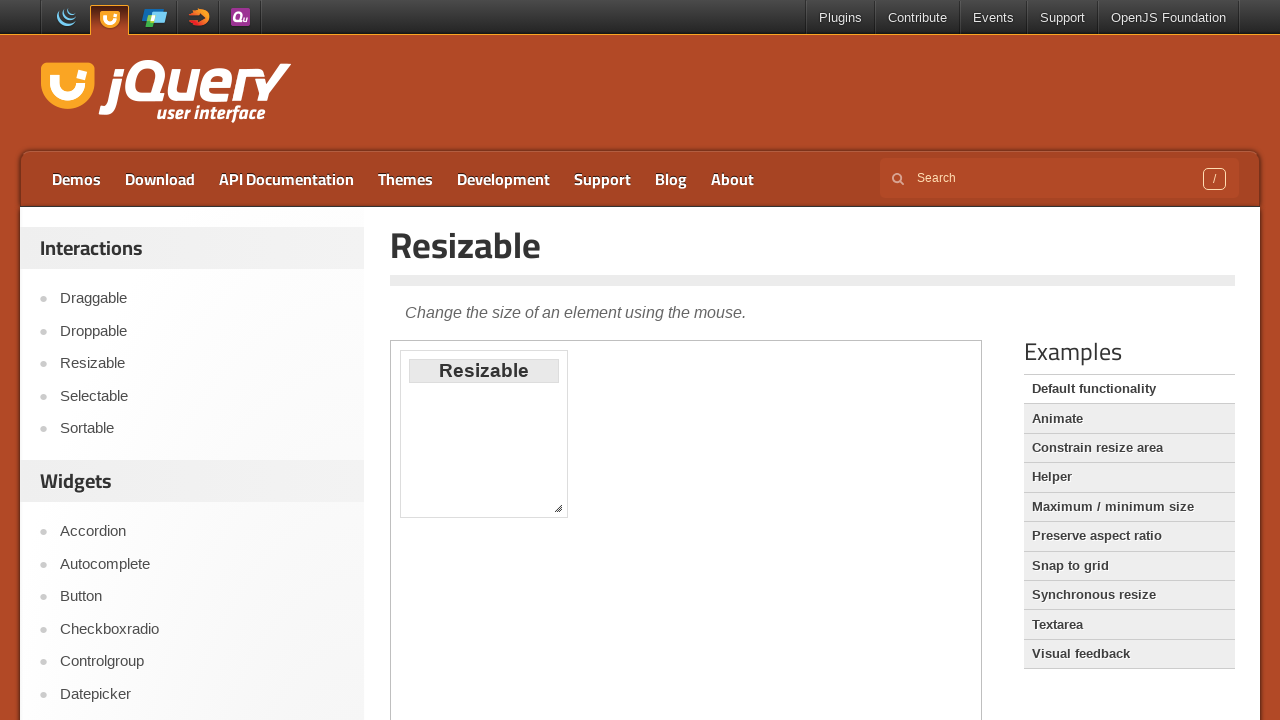

Dragged resize handle 250 pixels right and 50 pixels down at (808, 558)
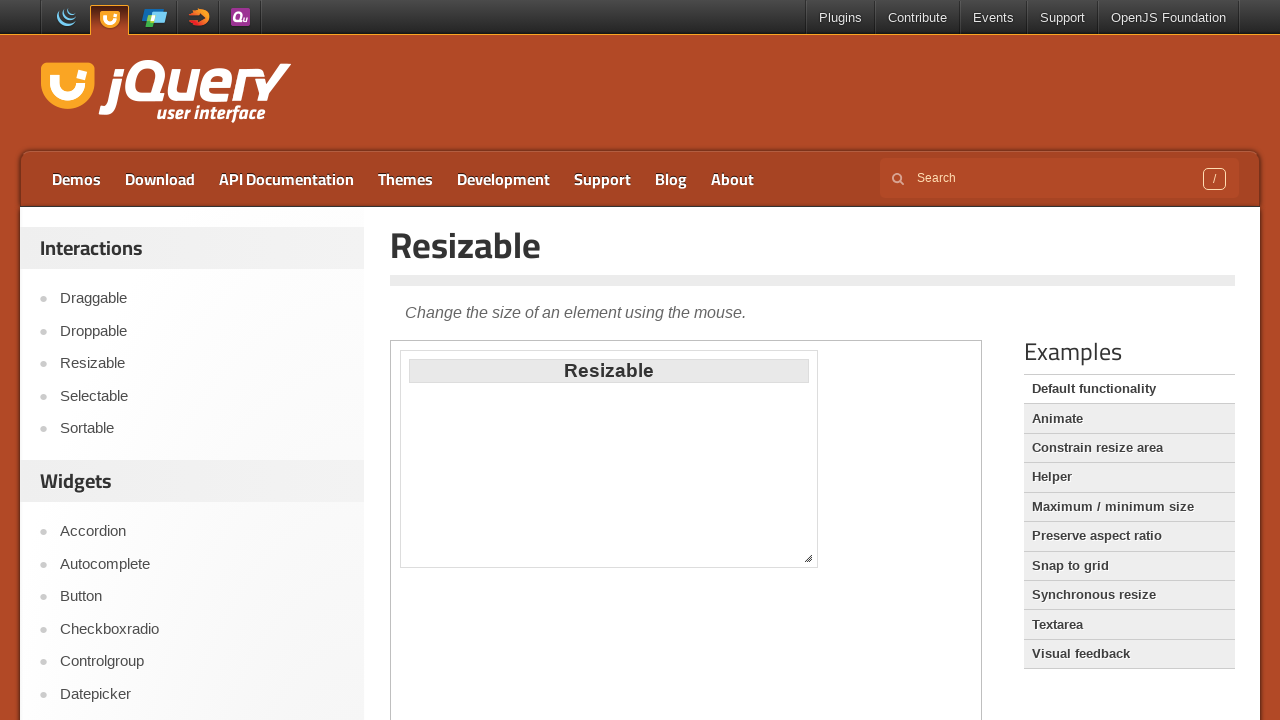

Released mouse button to complete resize operation at (808, 558)
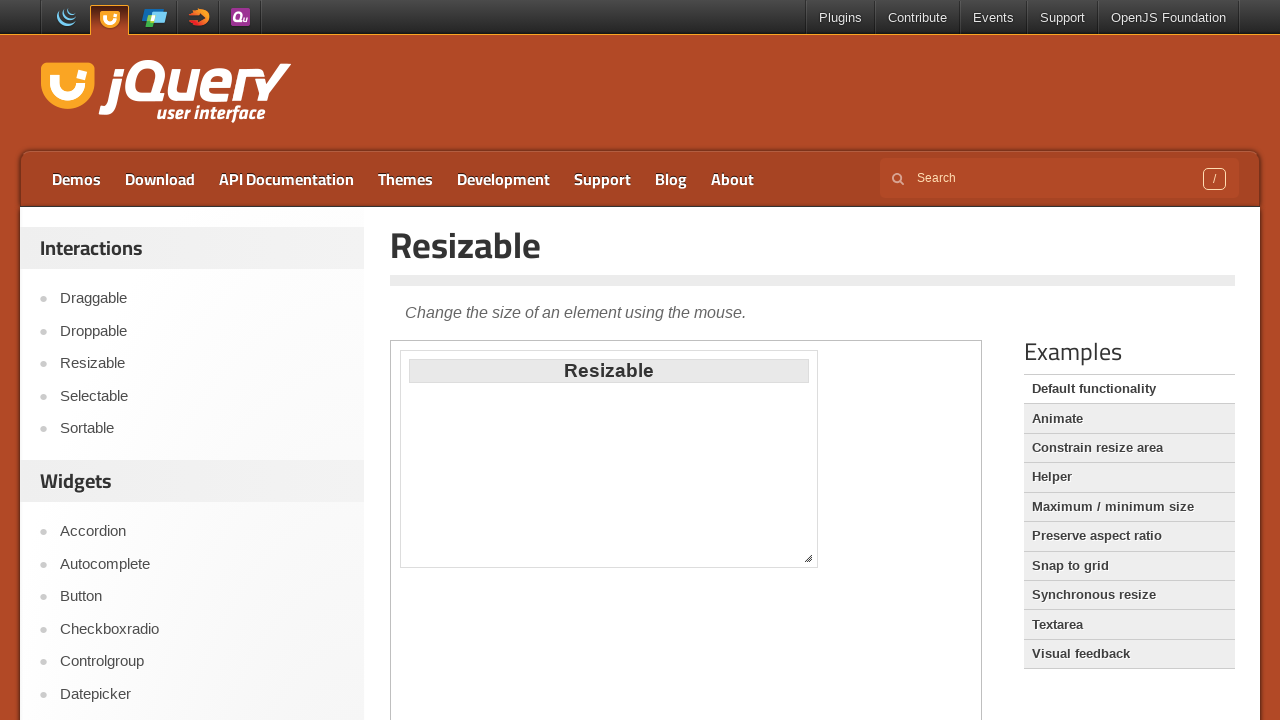

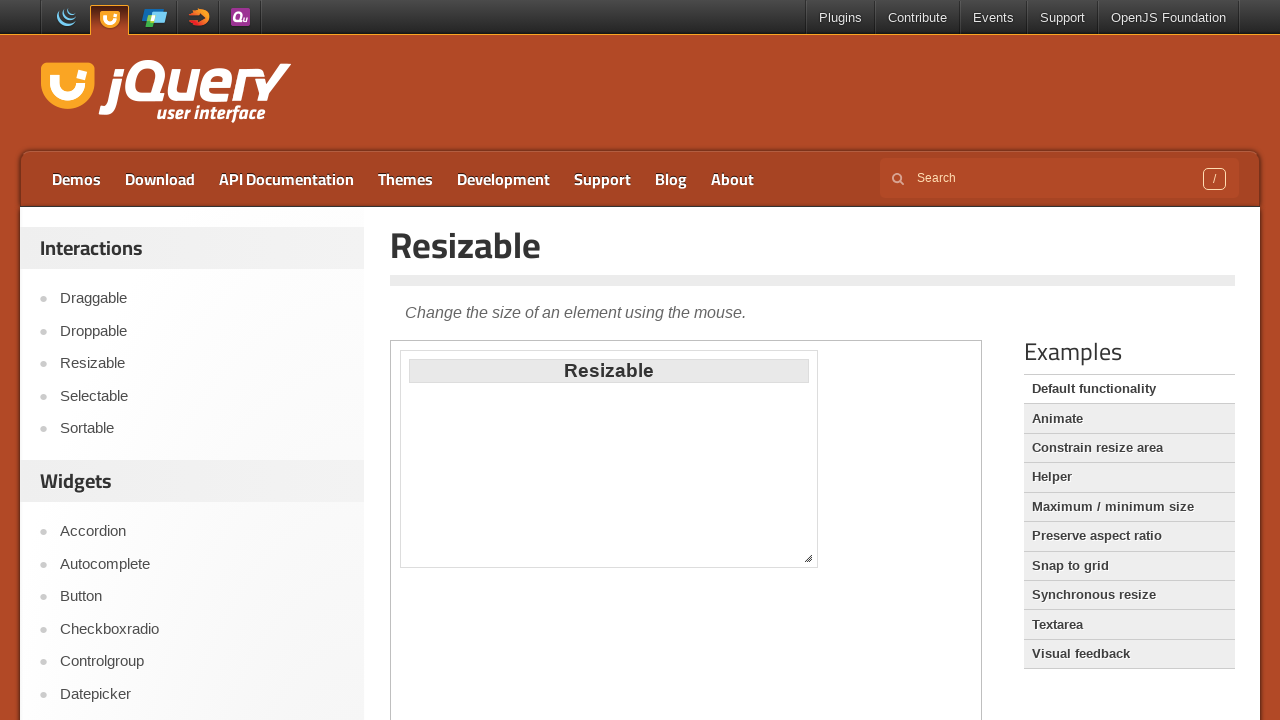